Tests web form input field by entering text "Hello World!", verifying the value, then clearing the field and verifying it's empty

Starting URL: https://bonigarcia.dev/selenium-webdriver-java/web-form.html

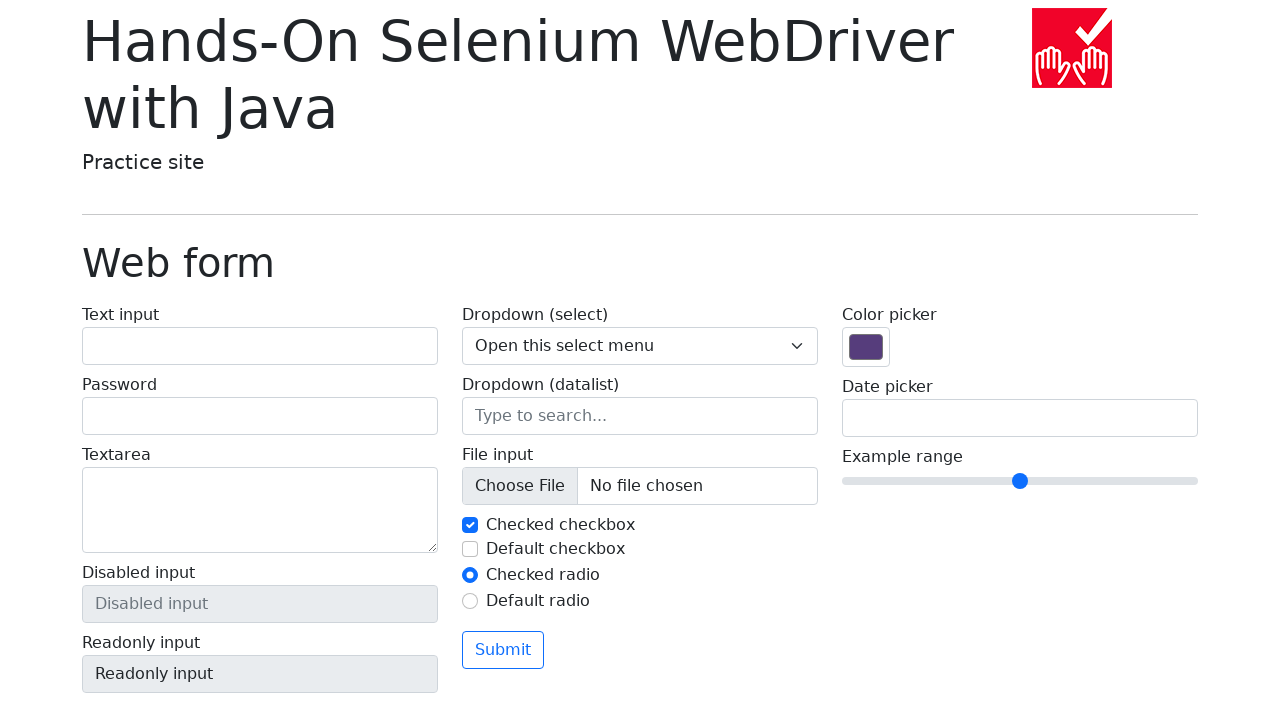

Entered 'Hello World!' into the text input field on input[name='my-text']
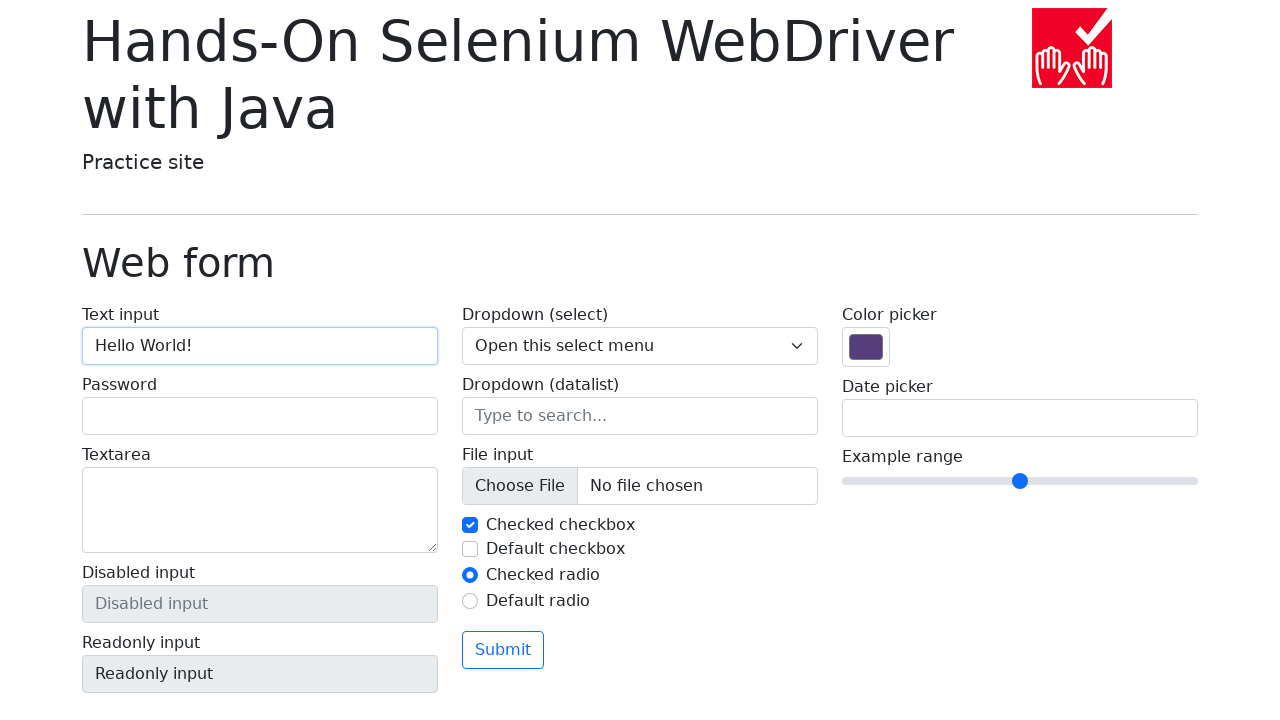

Verified that input field contains 'Hello World!'
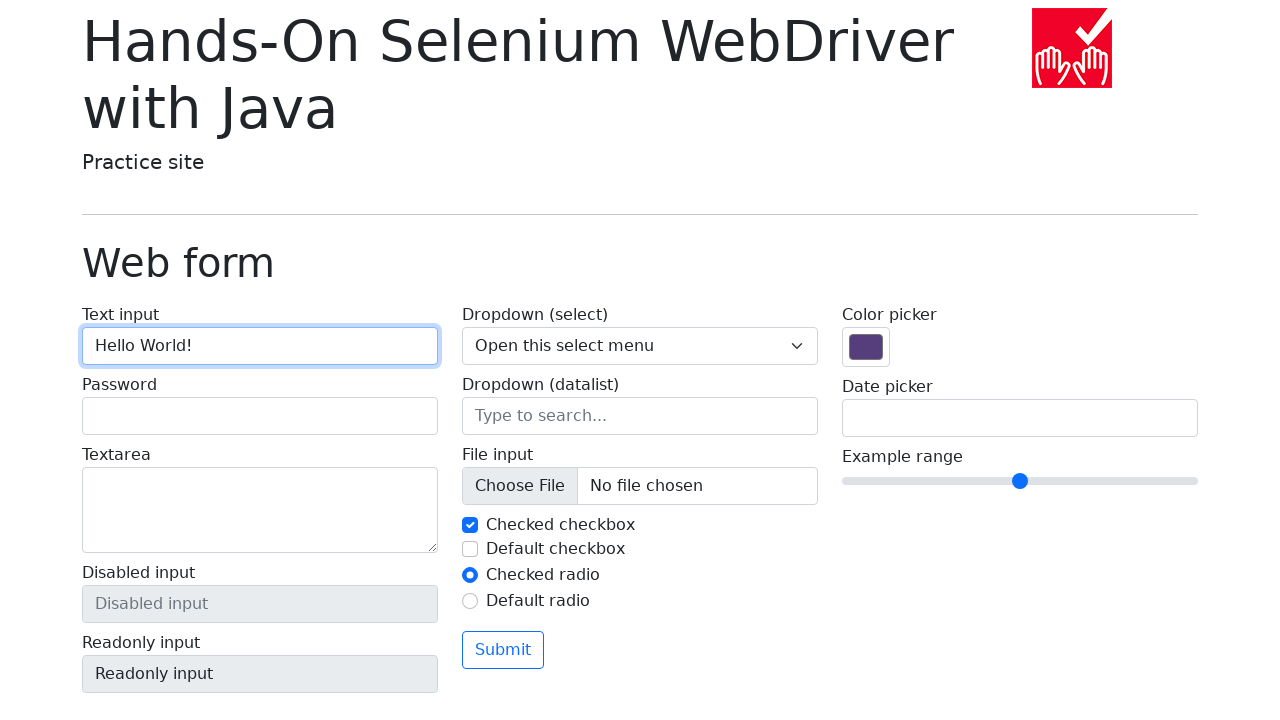

Cleared the text input field on input[name='my-text']
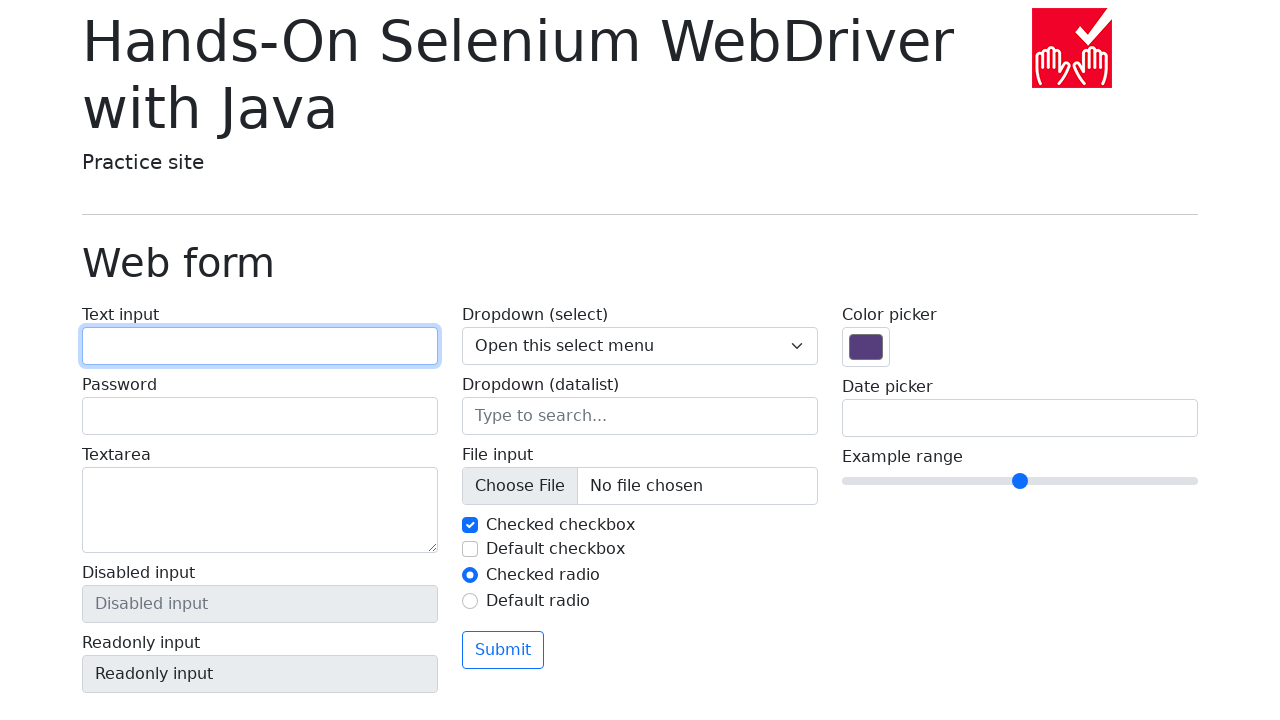

Verified that input field is now empty
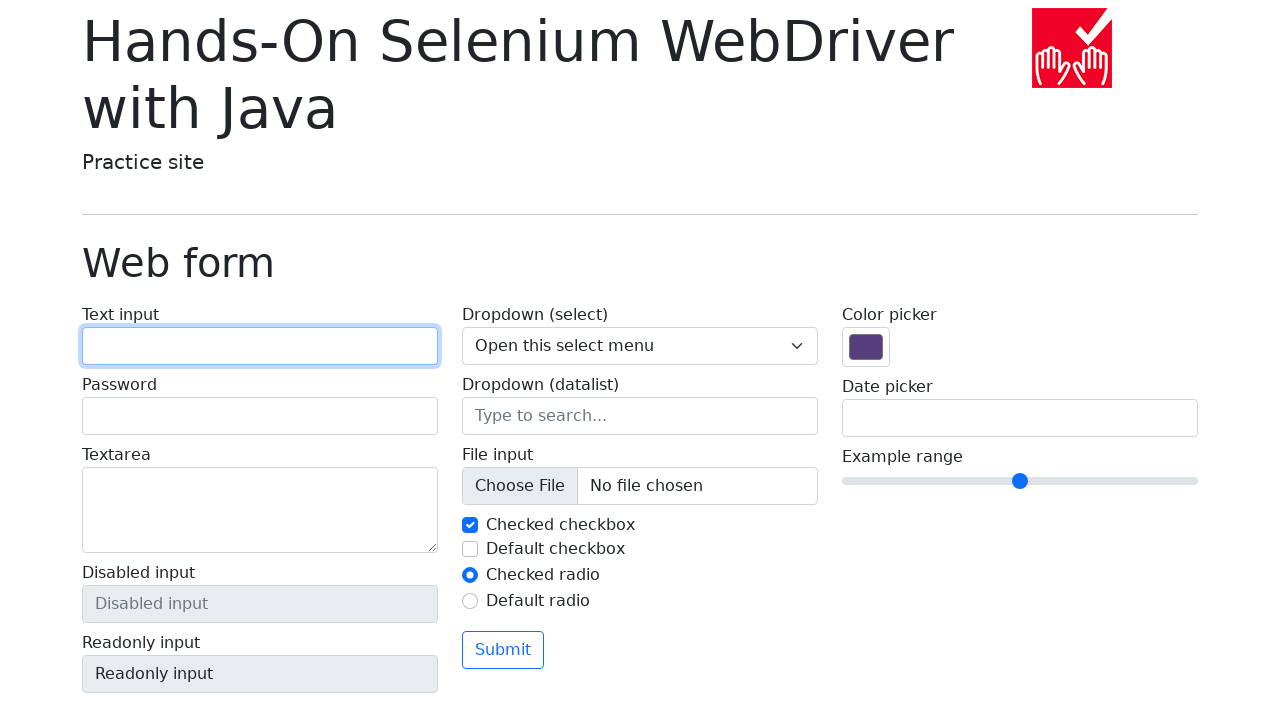

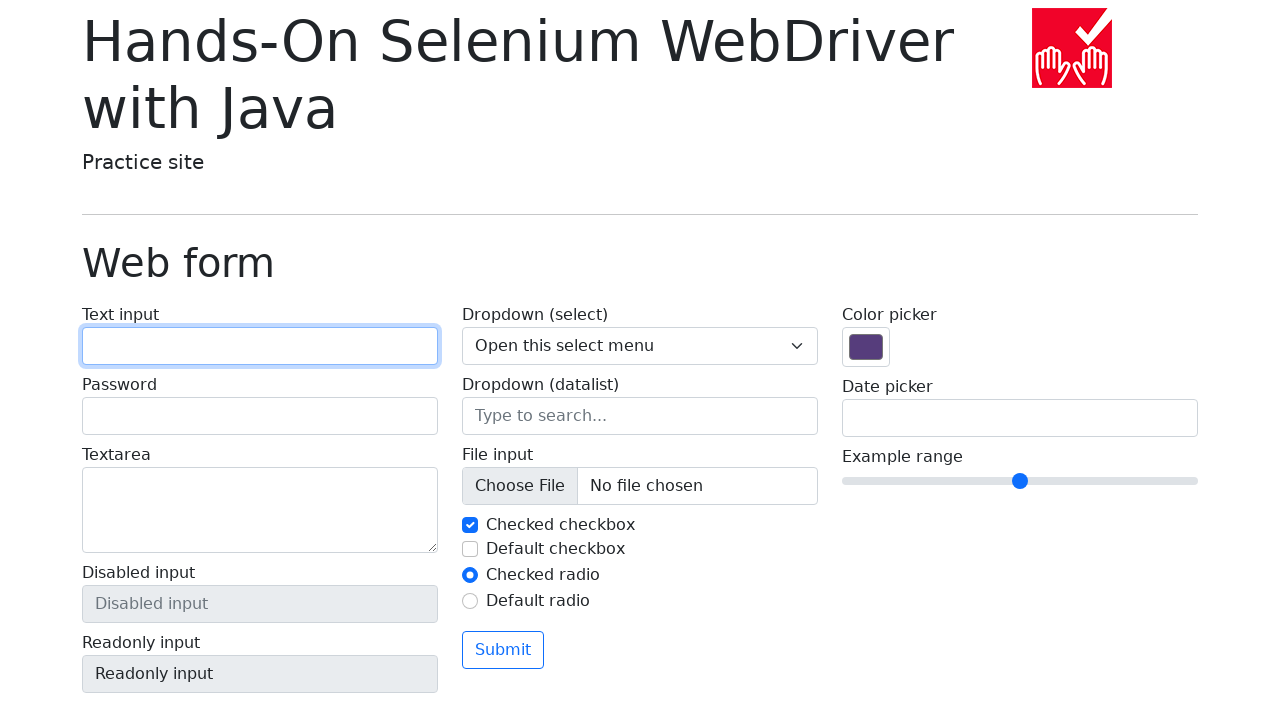